Tests a JavaScript prompt dialog by dismissing it (clicking Cancel), then verifies null is shown in the result

Starting URL: https://the-internet.herokuapp.com/javascript_alerts

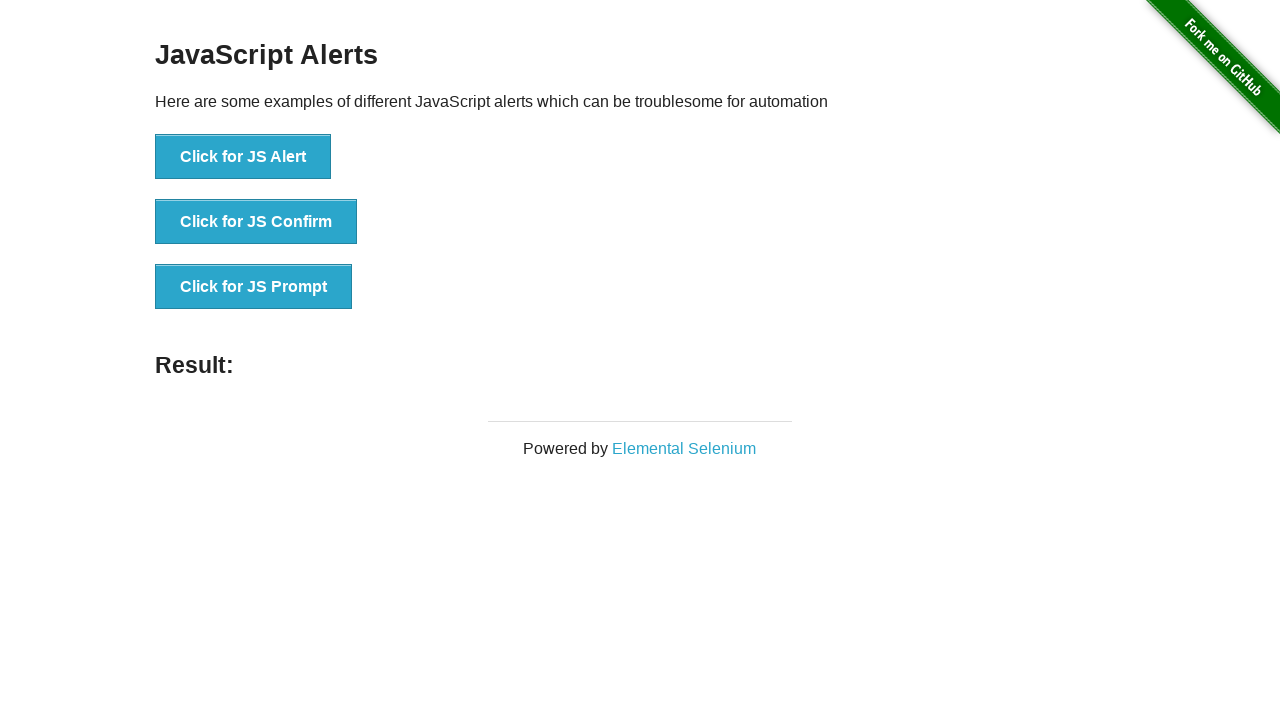

Set up dialog handler to dismiss prompts by clicking Cancel
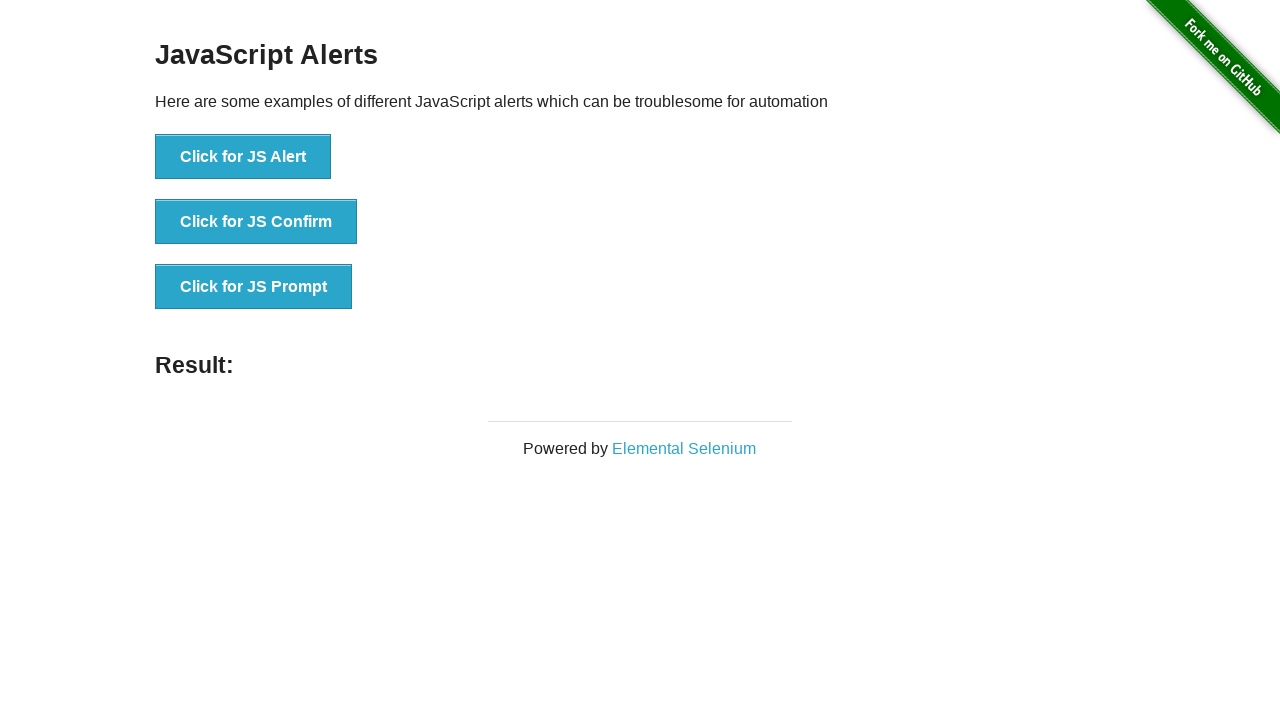

Clicked third button to trigger JavaScript prompt dialog at (254, 287) on #content > div > ul > li:nth-child(3) > button
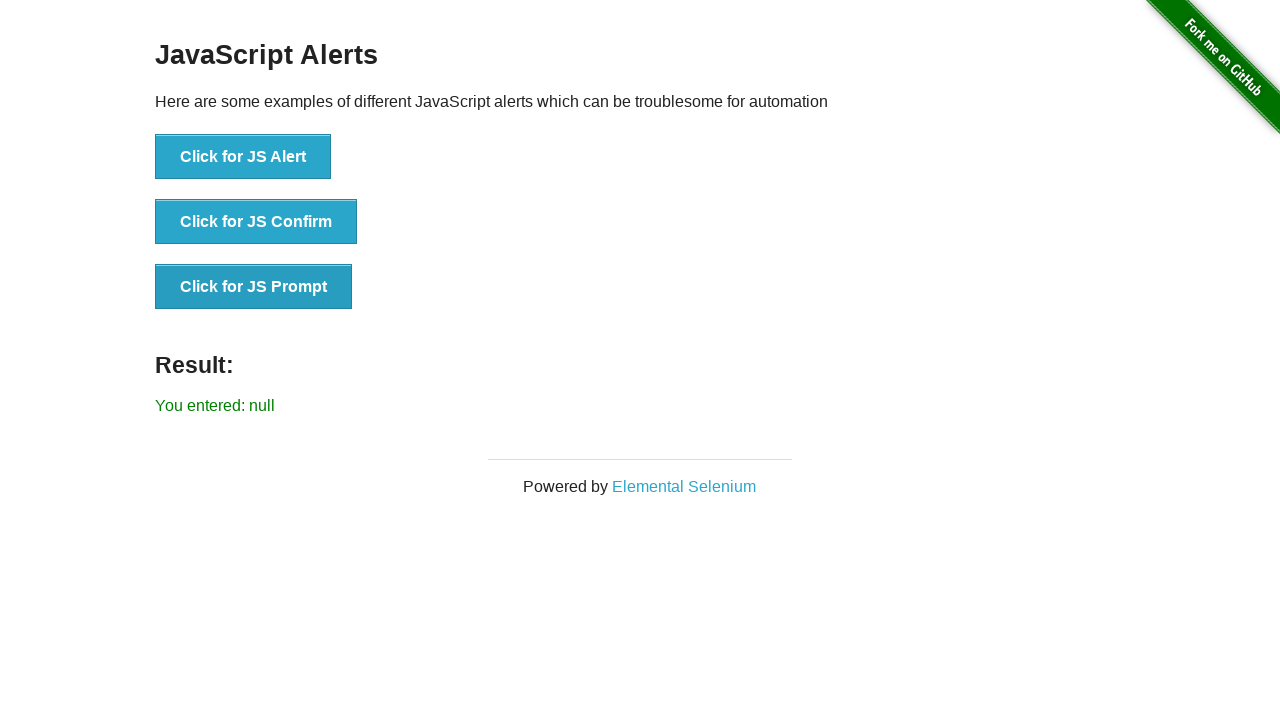

Verified that result displays 'You entered: null' after dismissing prompt
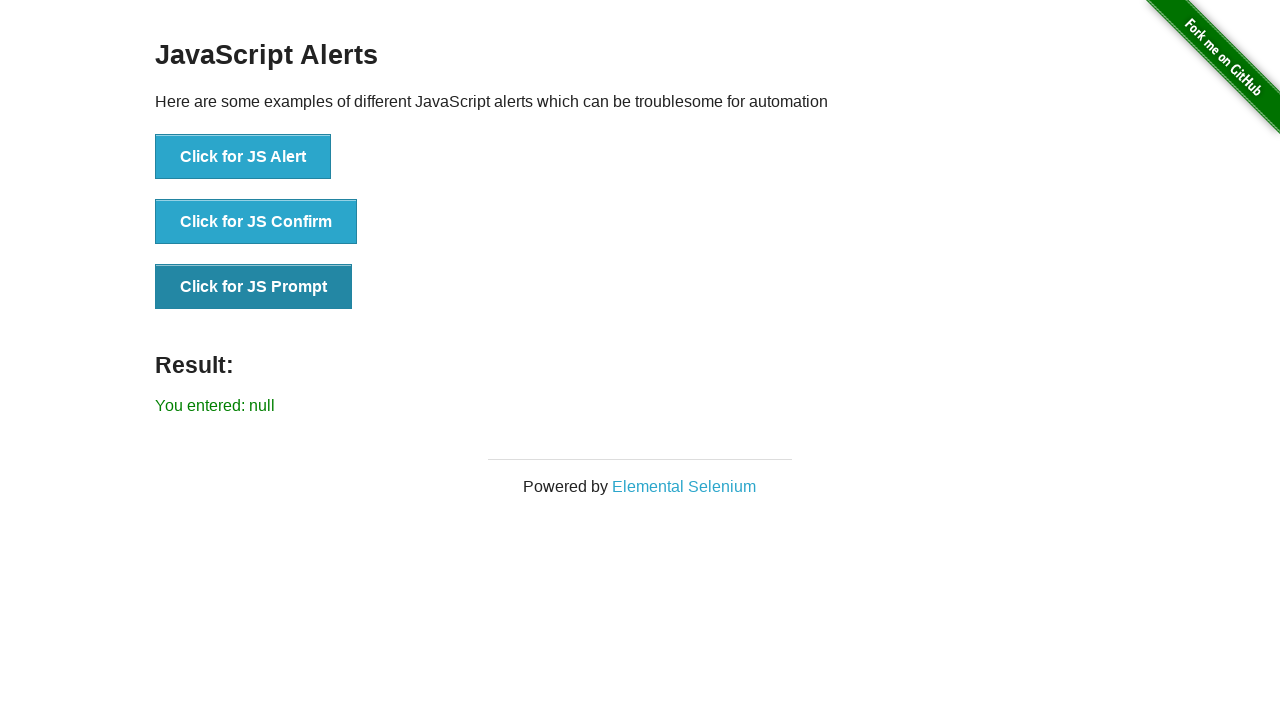

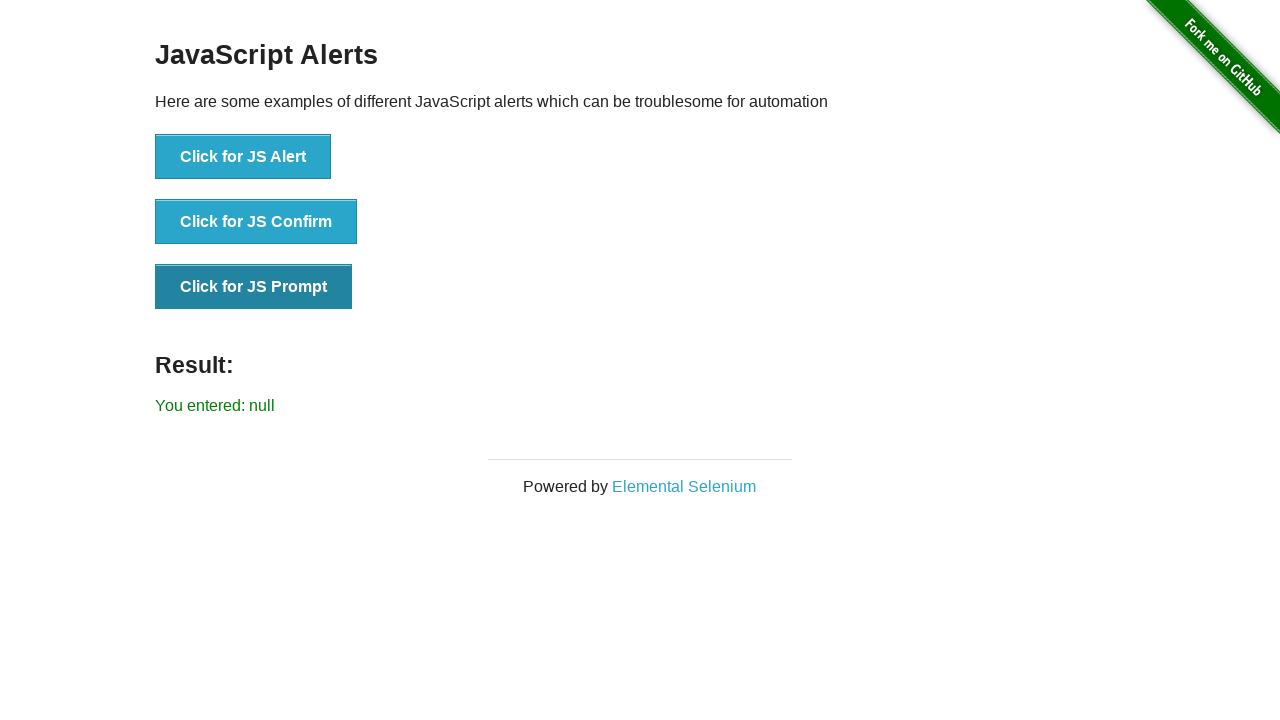